Fills out the customer registration form with personal information and submits it to create a new account

Starting URL: https://parabank.parasoft.com/parabank/register.htm

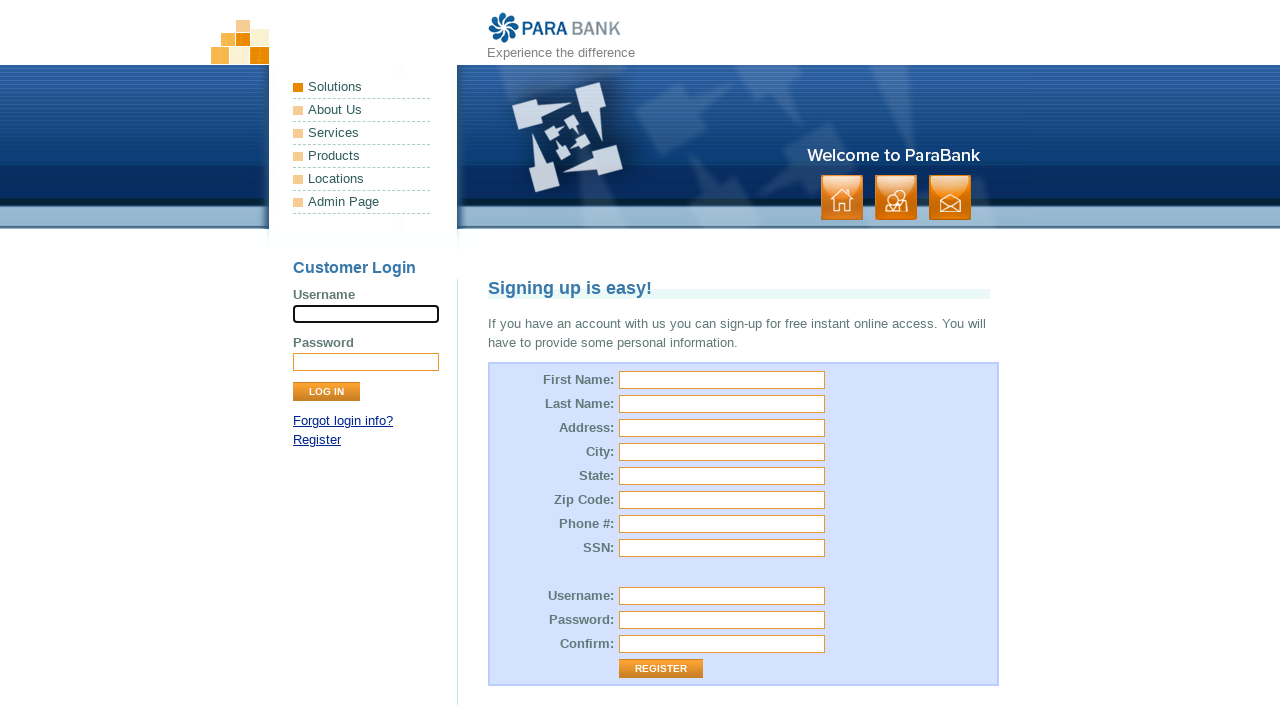

Filled first name field with 'Michael' on #customer\.firstName
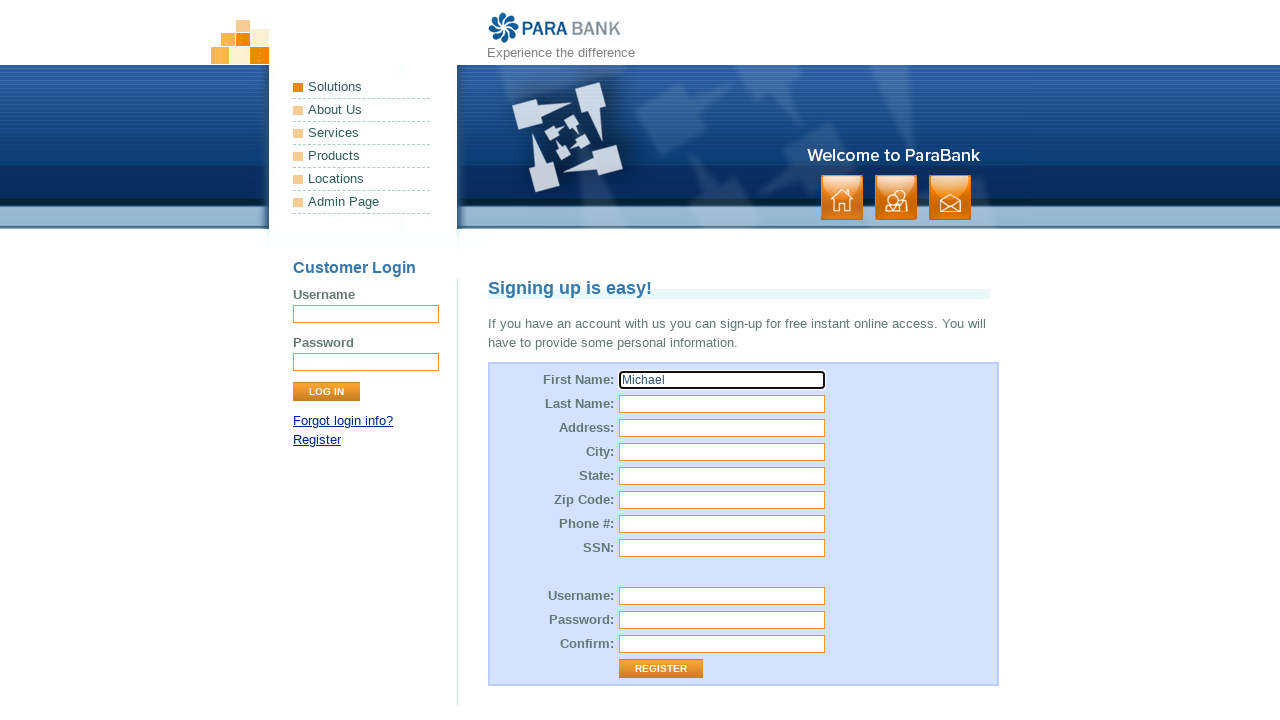

Filled last name field with 'Johnson' on #customer\.lastName
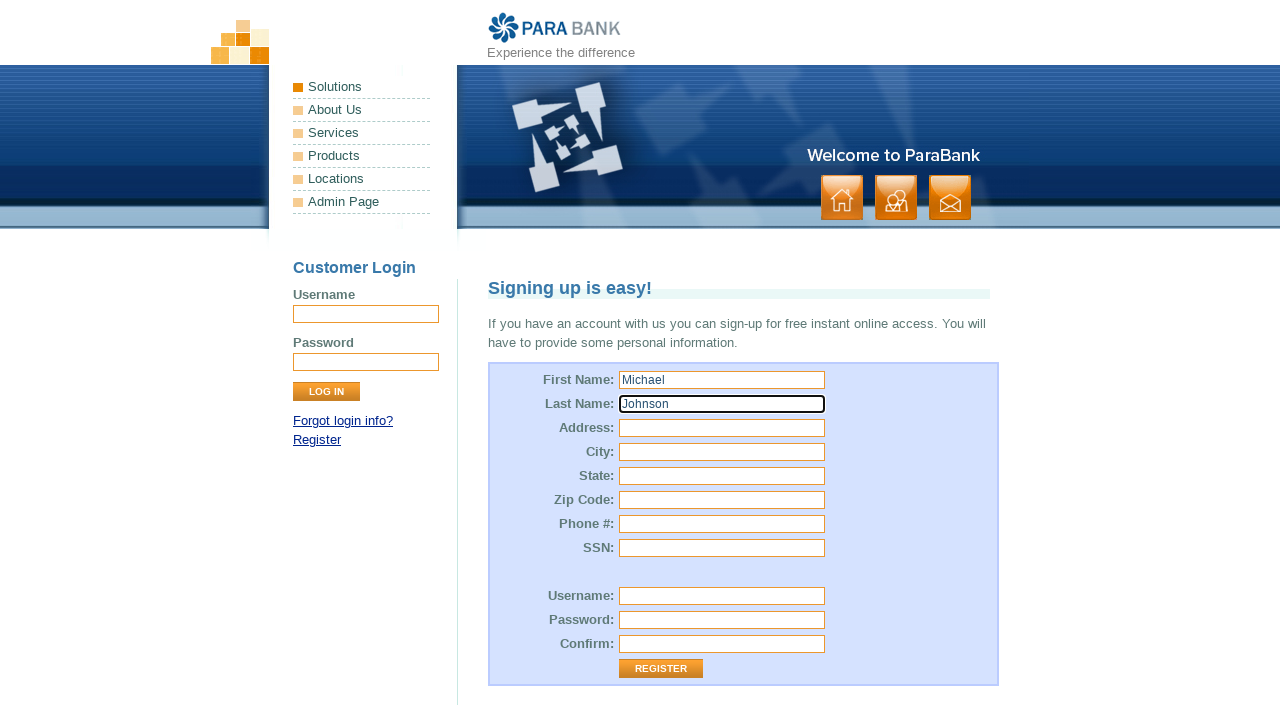

Filled street address field with '742 Evergreen Terrace' on #customer\.address\.street
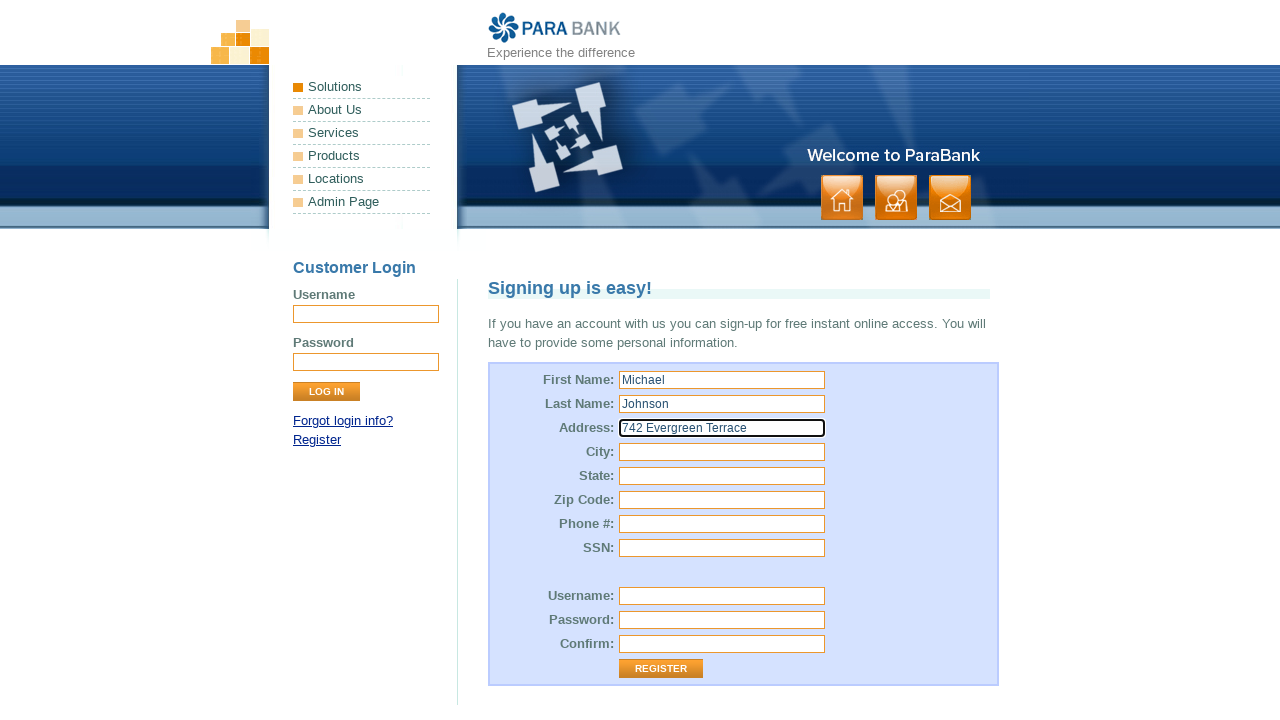

Filled city field with 'Springfield' on #customer\.address\.city
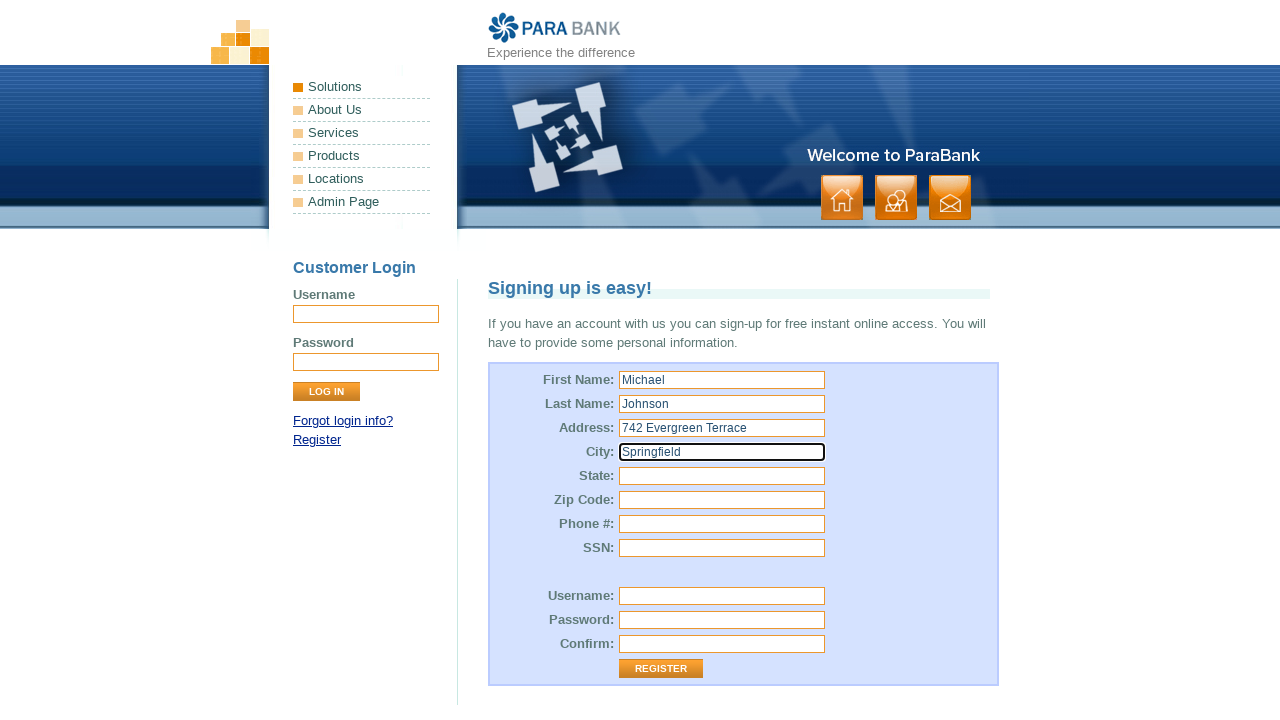

Filled state field with 'Illinois' on #customer\.address\.state
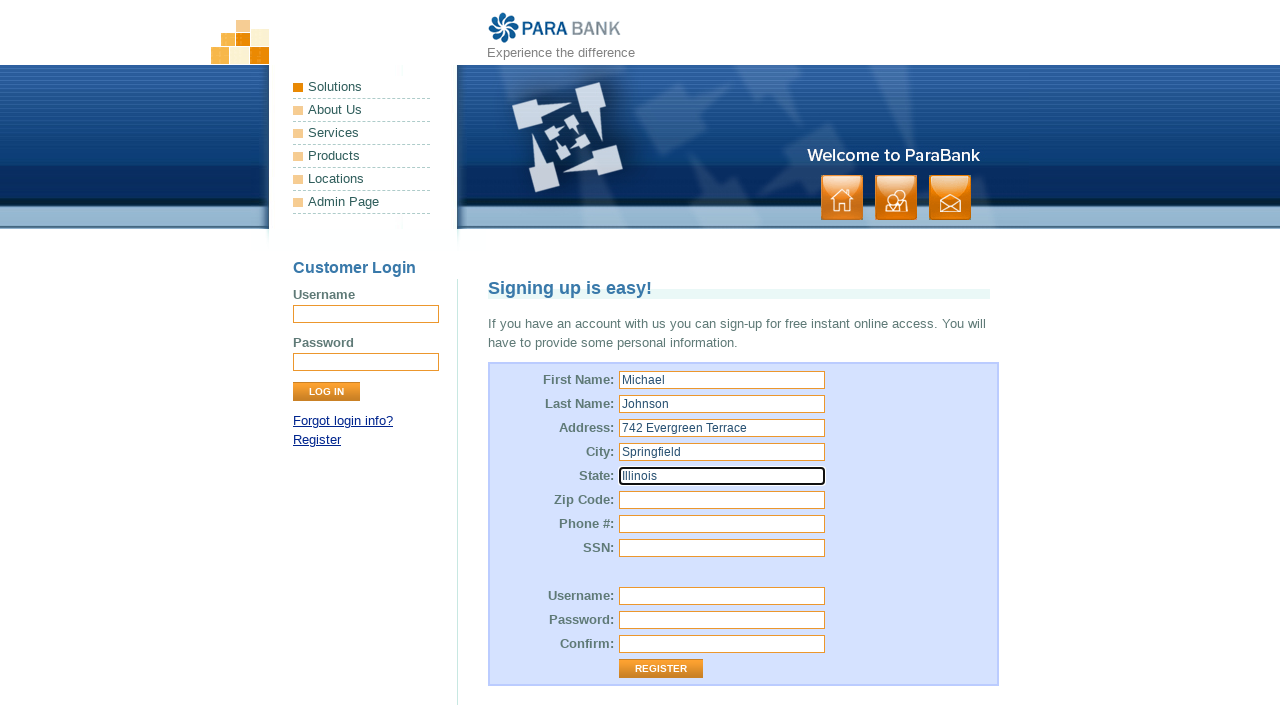

Filled zip code field with '62704' on #customer\.address\.zipCode
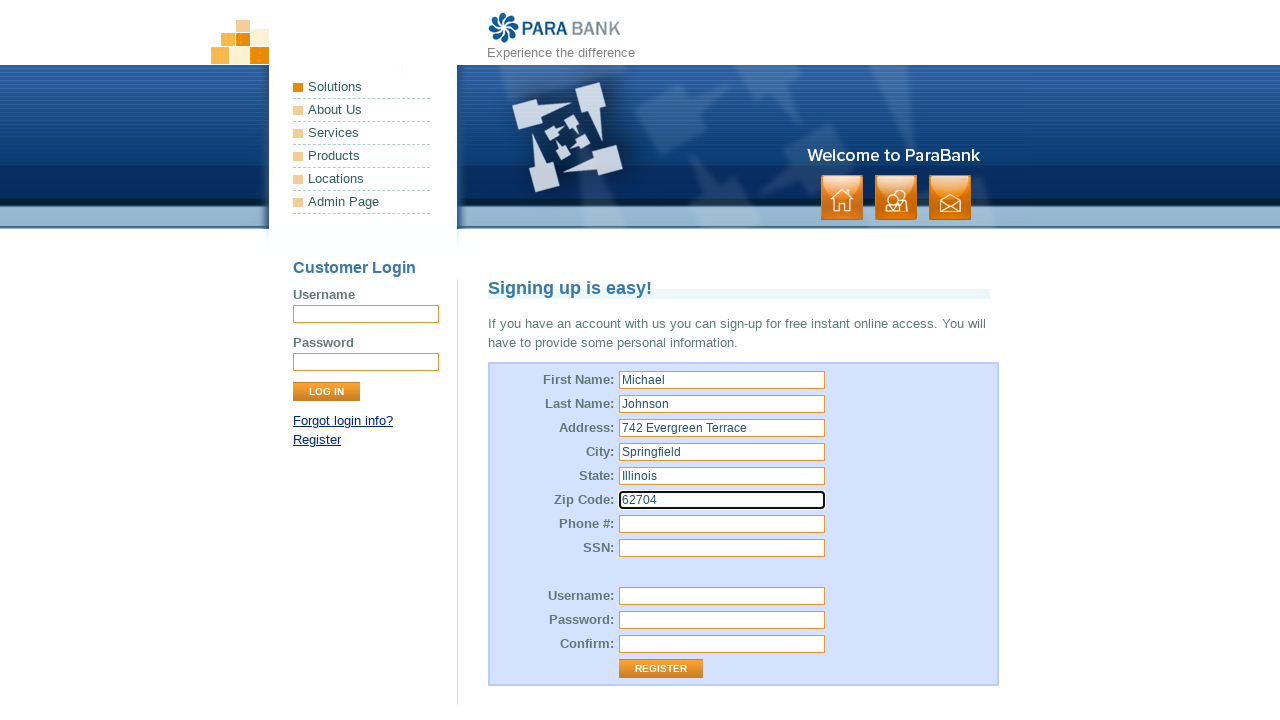

Filled phone number field with '555-123-4567' on #customer\.phoneNumber
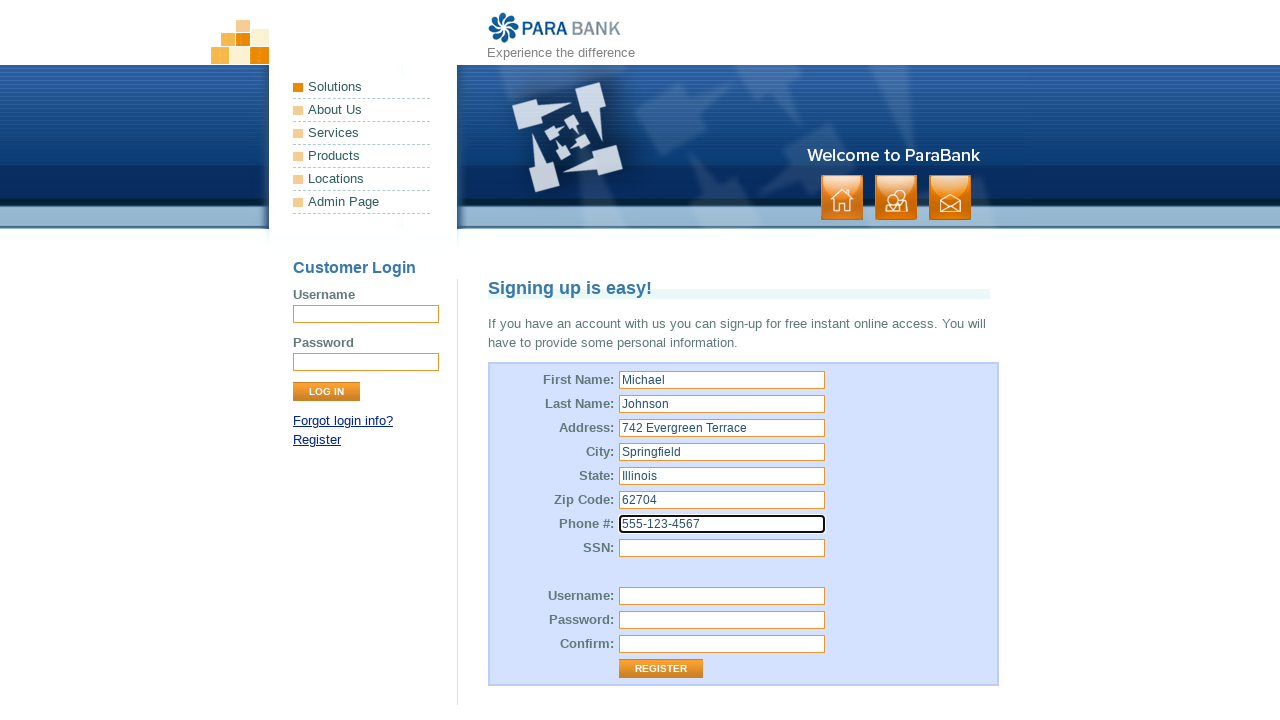

Filled SSN field with '123456789' on #customer\.ssn
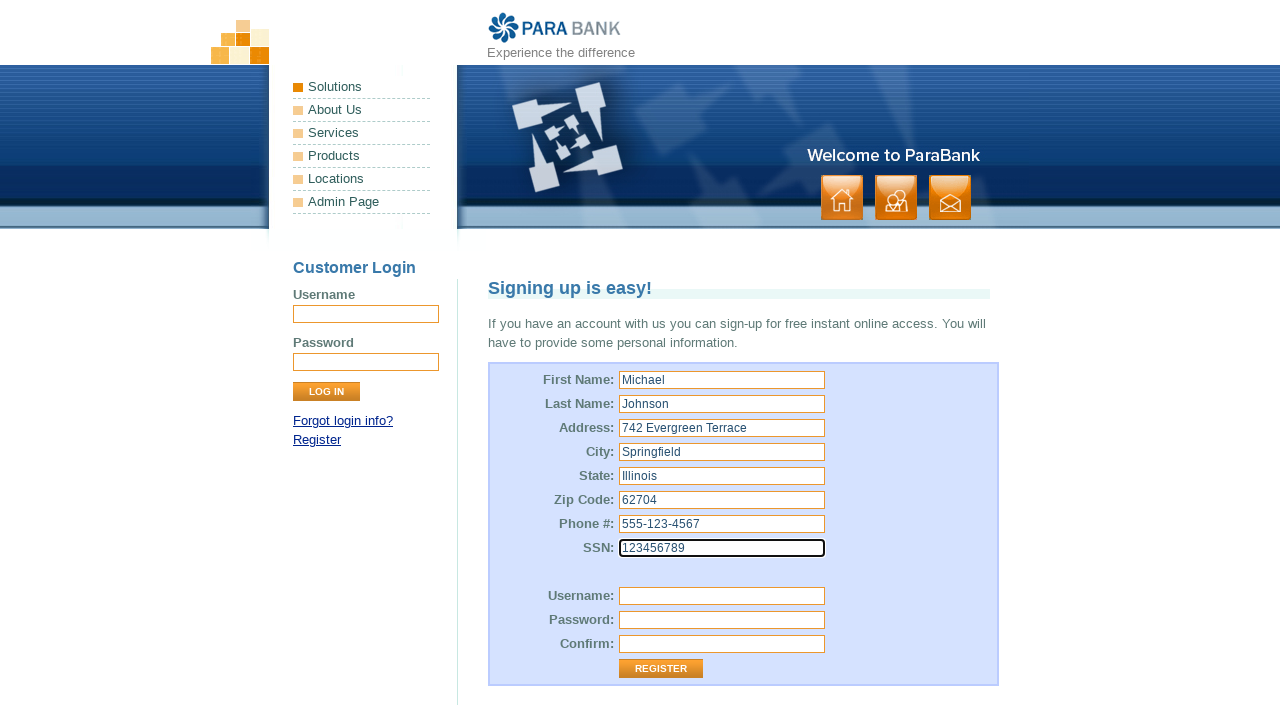

Filled username field with 'testuser7842' on #customer\.username
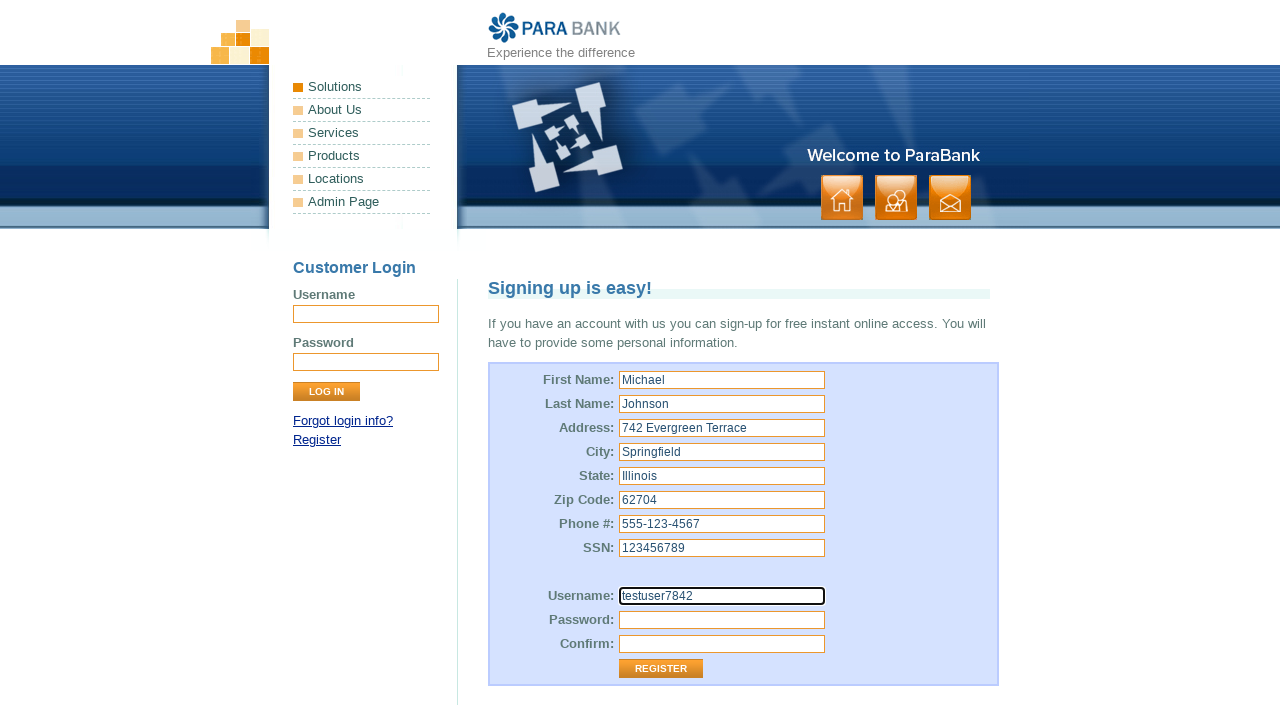

Filled password field with 'securePass2024' on #customer\.password
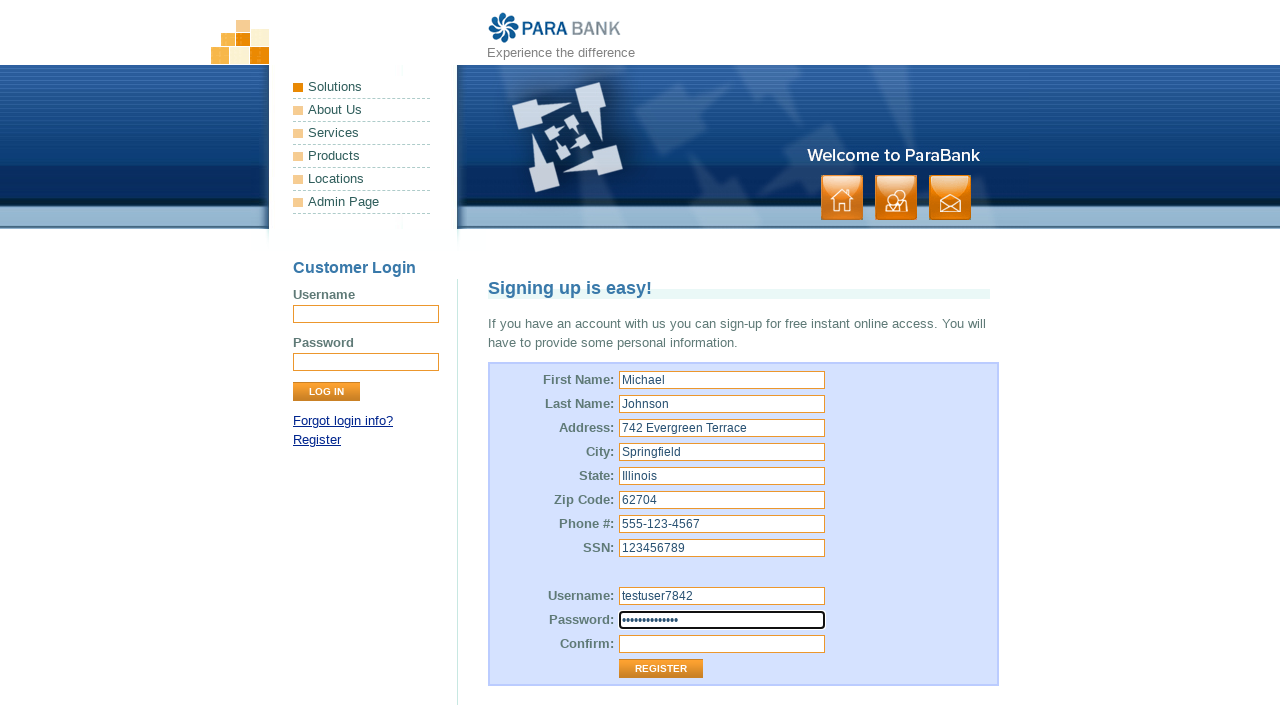

Filled repeated password field with 'securePass2024' on #repeatedPassword
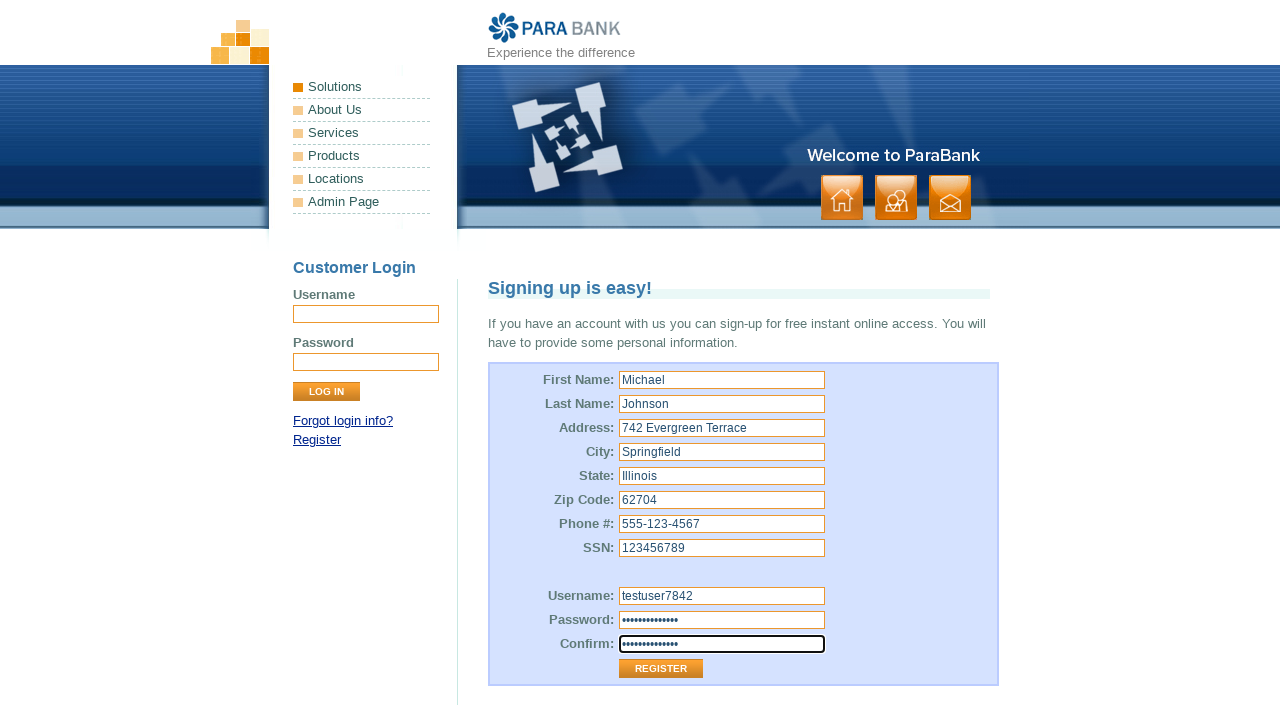

Clicked Register button to submit customer registration form at (661, 669) on input[value='Register']
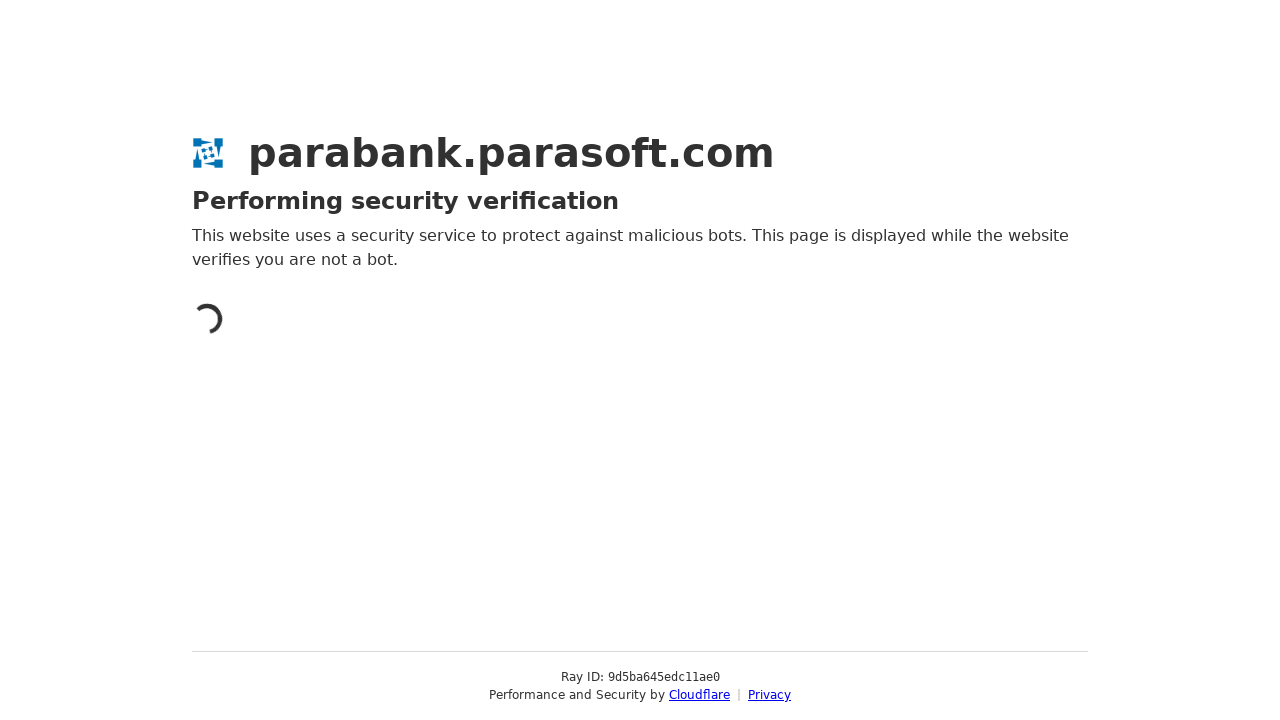

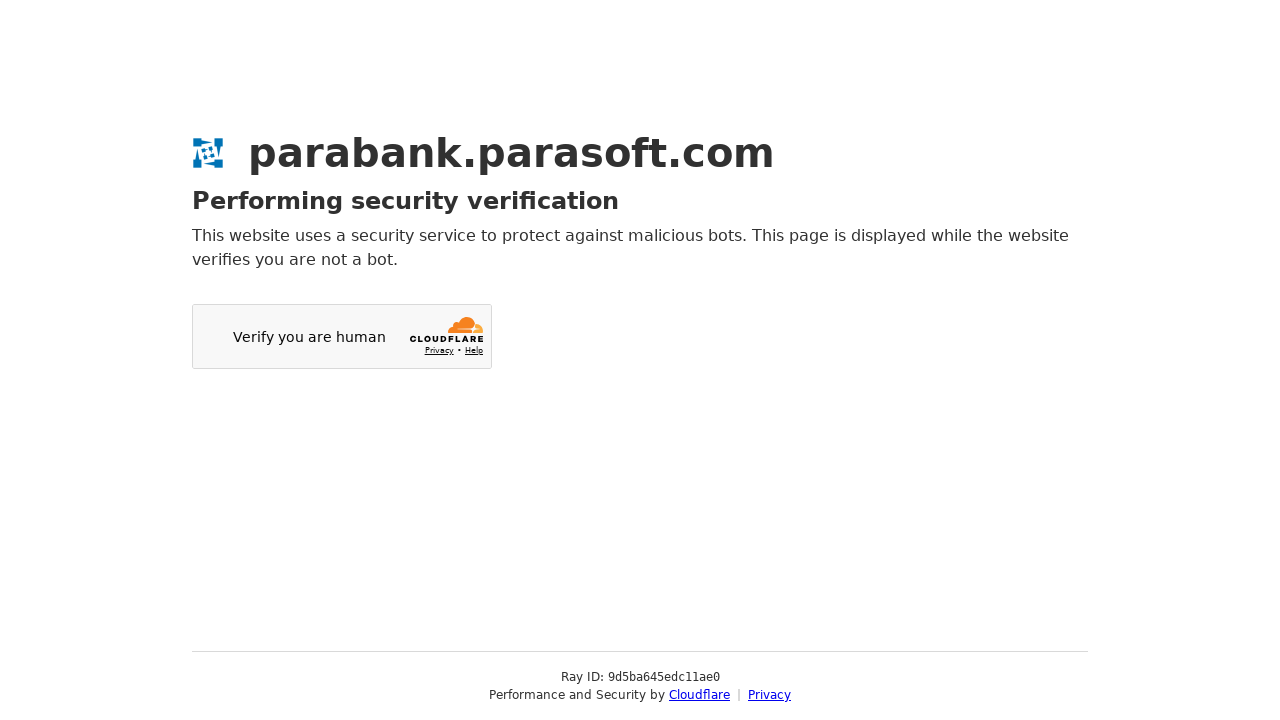